Tests adding a new todo item to a sample todo application by entering text and submitting, then verifying the item was added

Starting URL: https://lambdatest.github.io/sample-todo-app

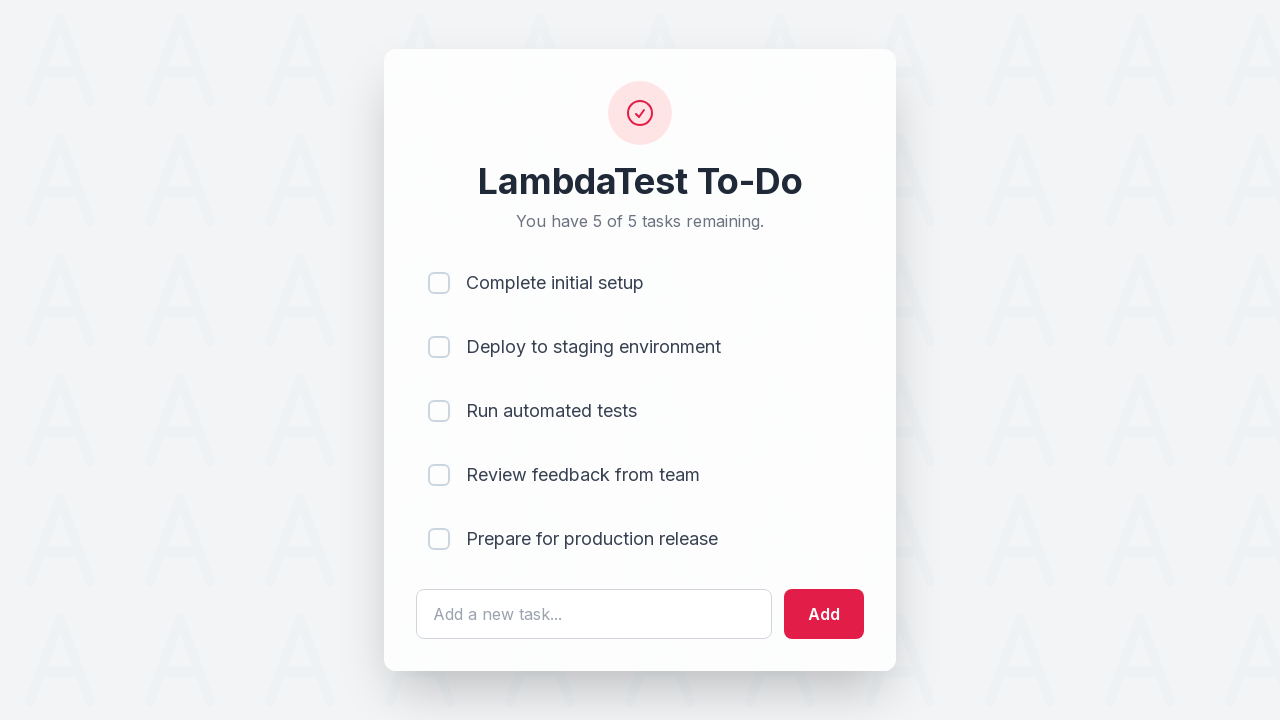

Filled todo input field with 'Learn Selenium' on #sampletodotext
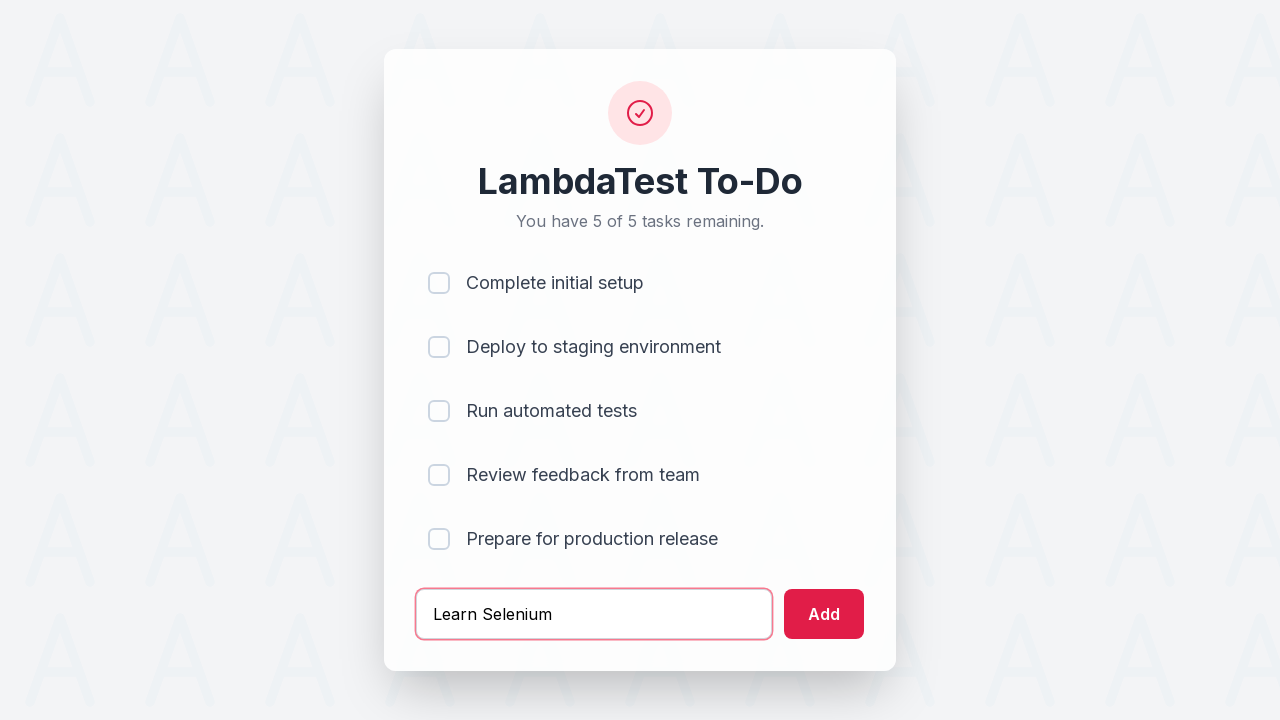

Pressed Enter to submit the new todo item on #sampletodotext
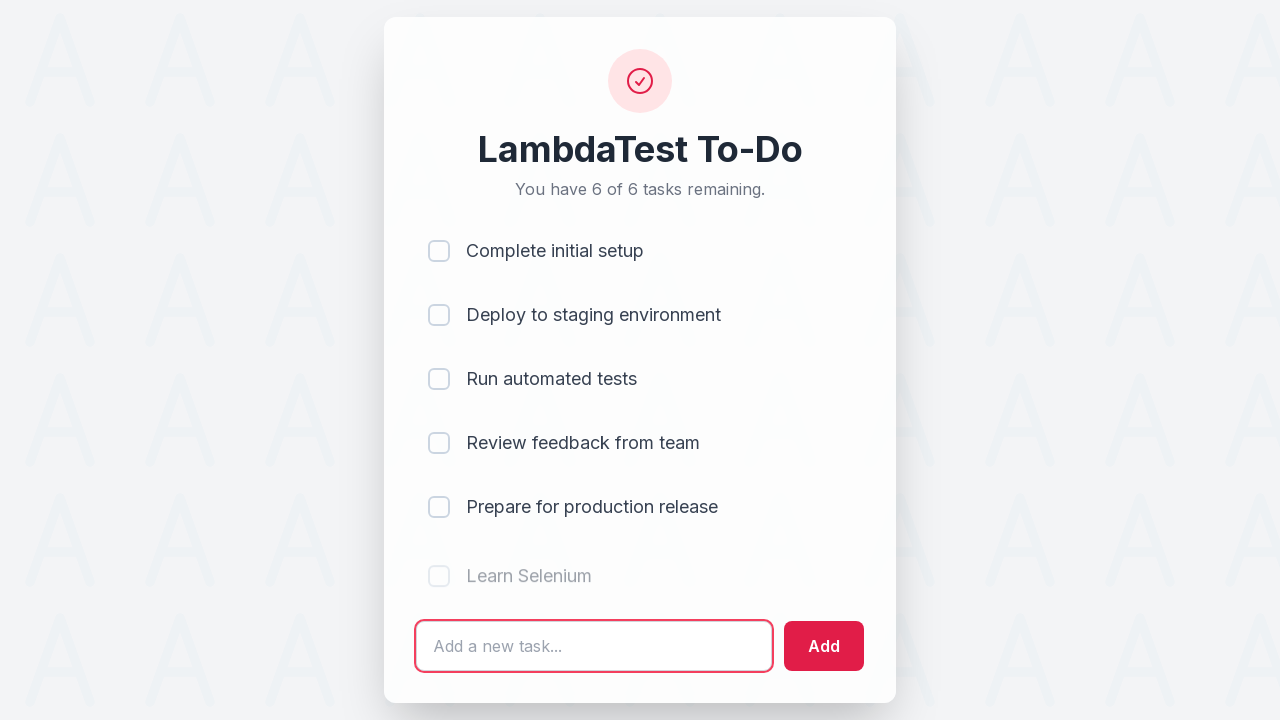

Verified new todo item was added to the list
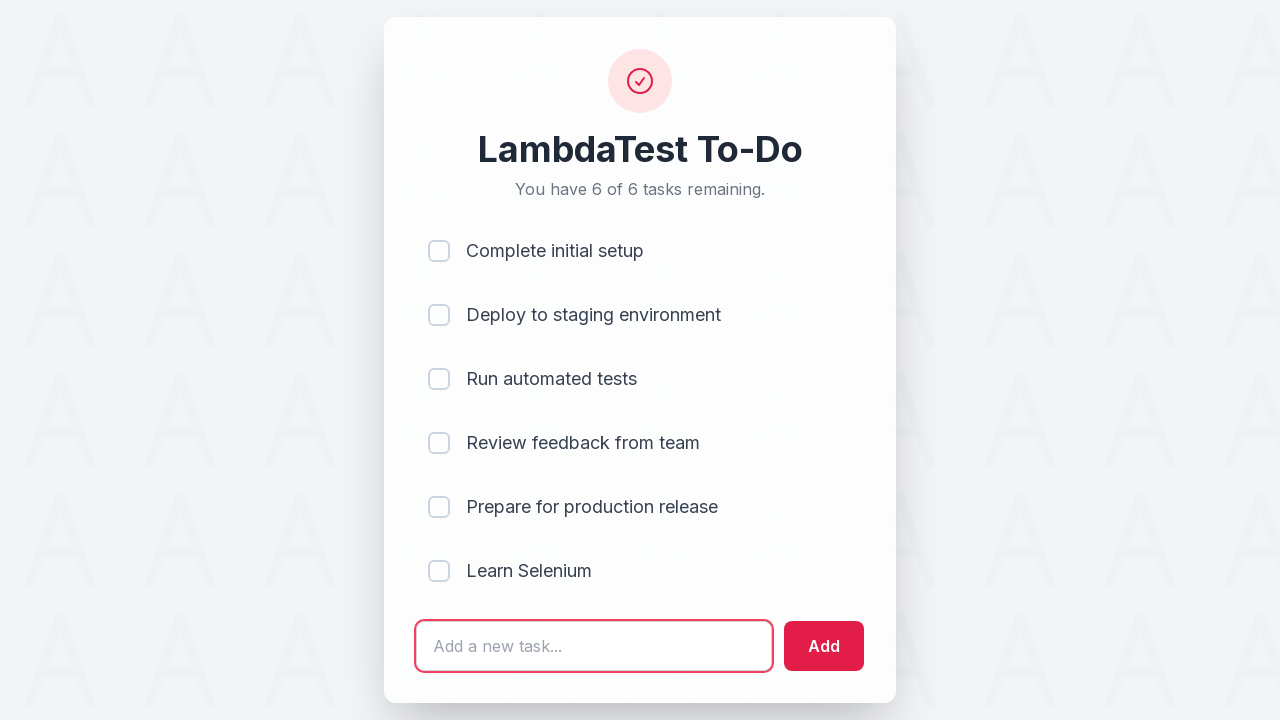

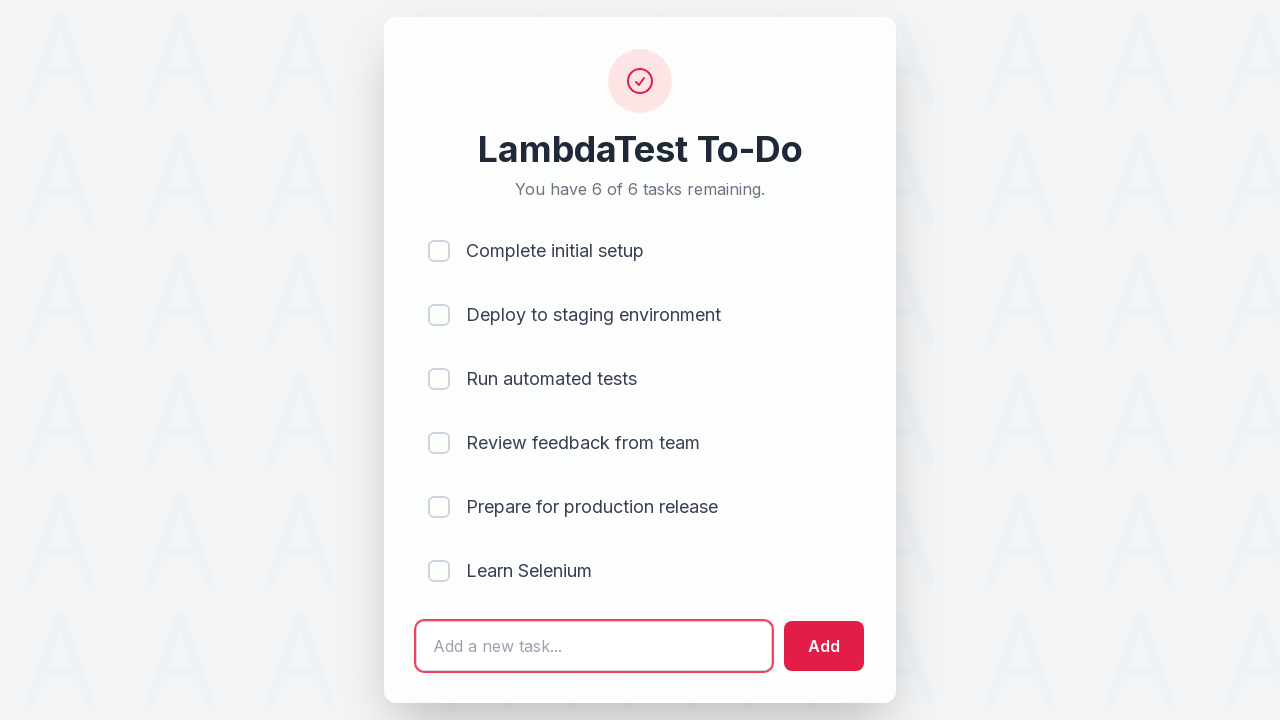